Tests JavaScript alert handling by clicking on the text input alert tab, triggering the alert, entering text into the prompt, accepting it, and verifying the result text is displayed.

Starting URL: https://demo.automationtesting.in/Alerts.html

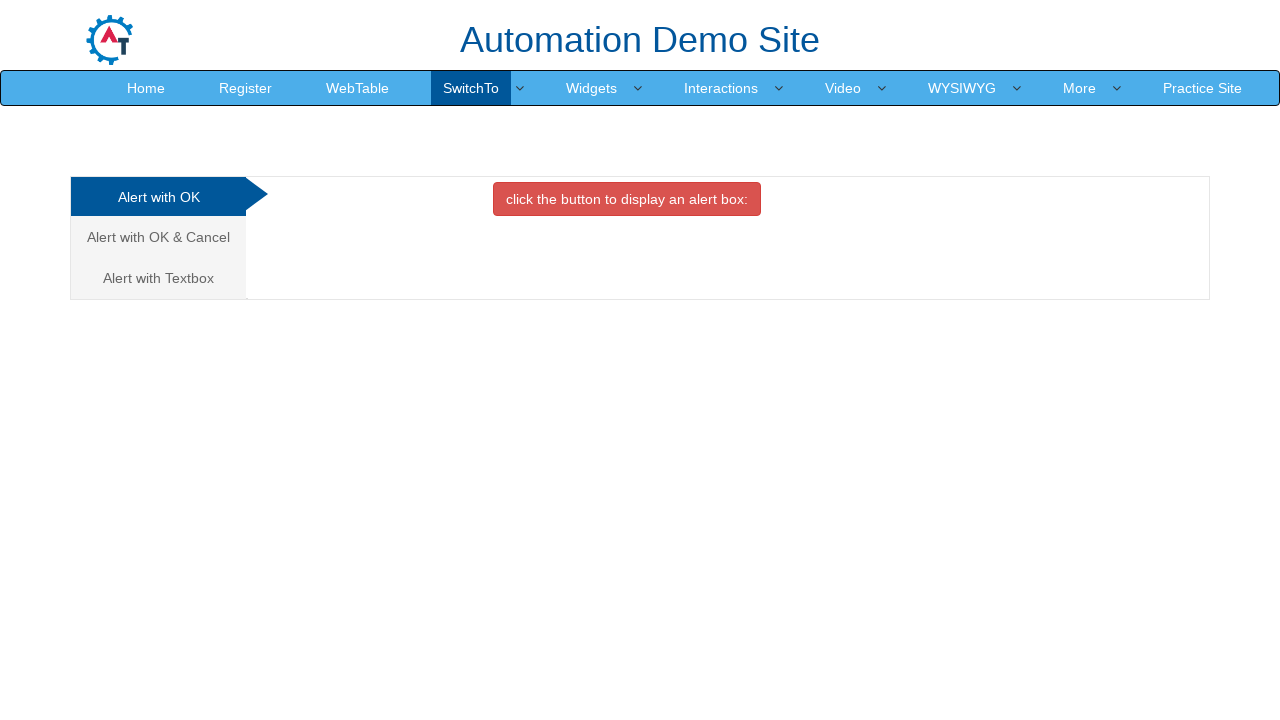

Clicked on the 'Alert with Text Box' tab at (158, 278) on xpath=/html/body/div[1]/div/div/div/div[1]/ul/li[3]/a
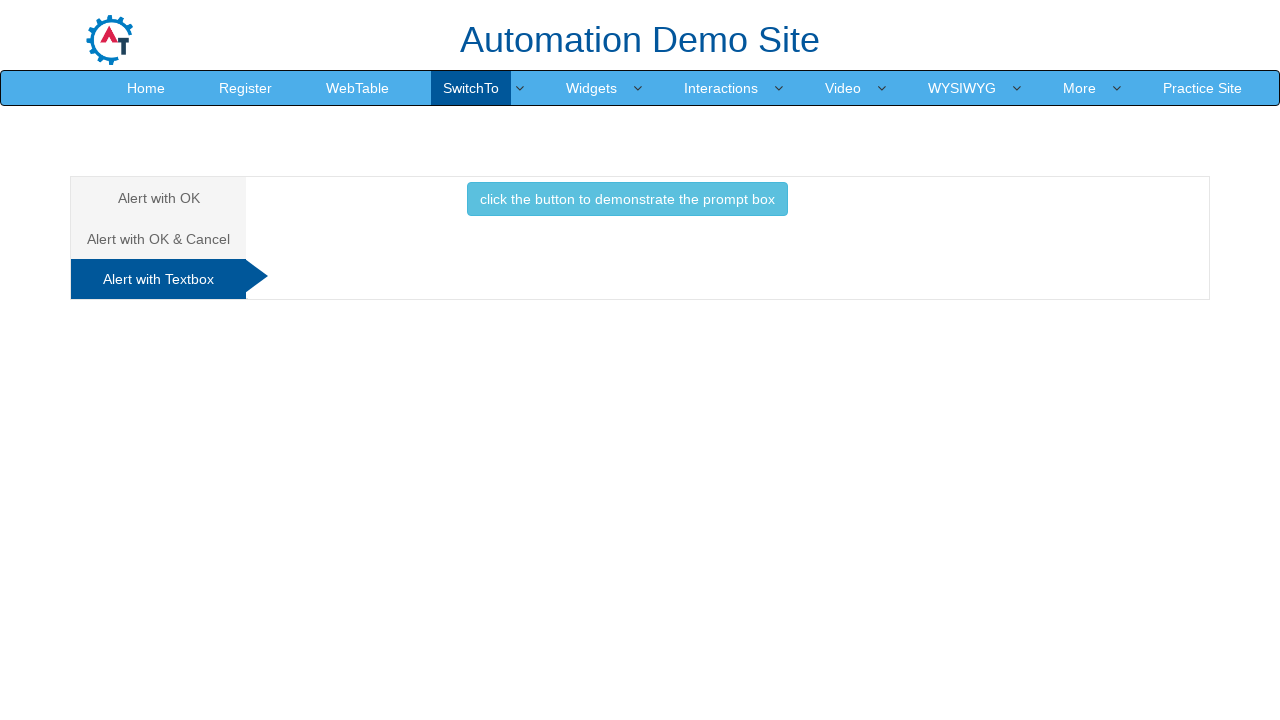

Clicked the button to trigger the prompt alert at (627, 199) on .btn-info
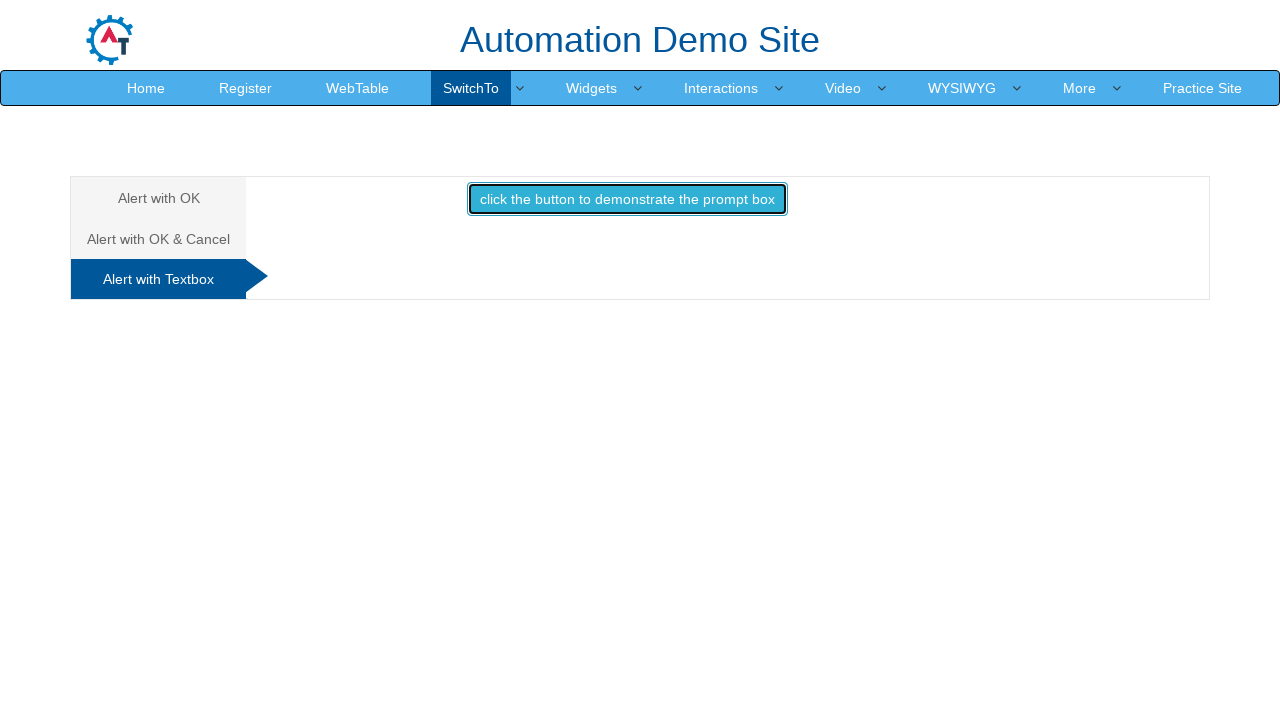

Set up dialog handler to accept prompt with 'Sid'
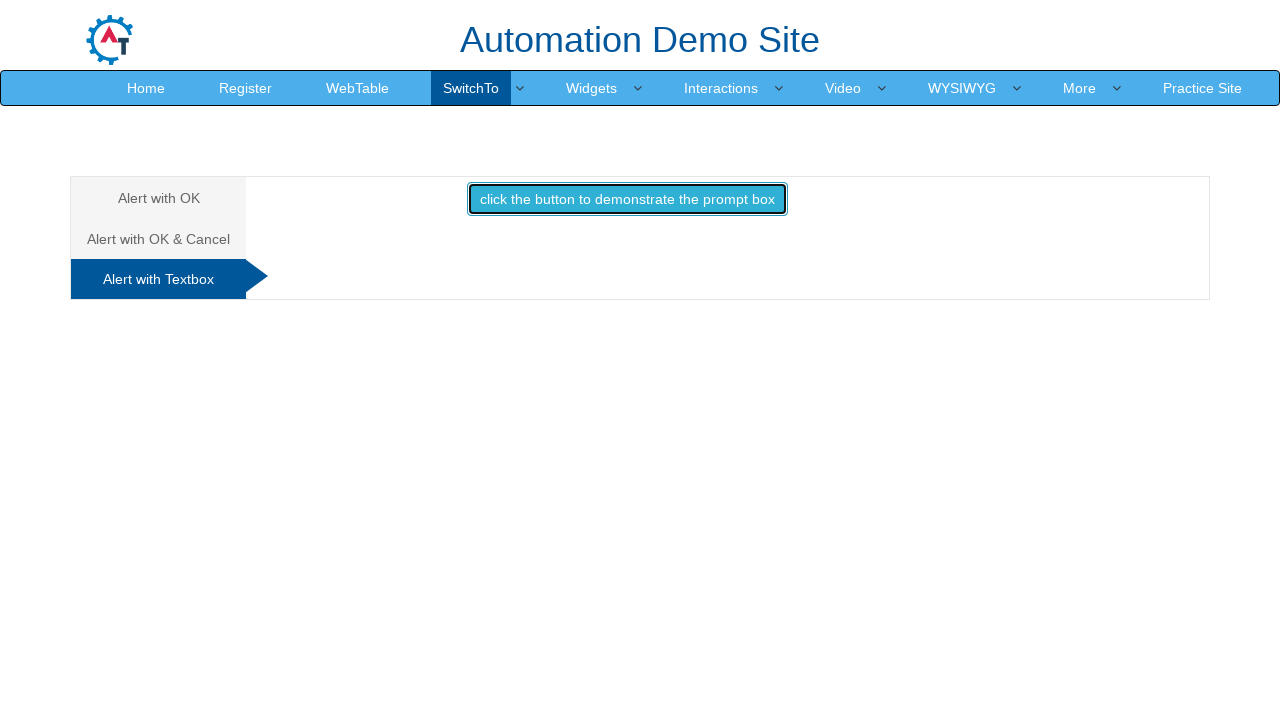

Re-clicked the button to trigger the alert with handler active at (627, 199) on .btn-info
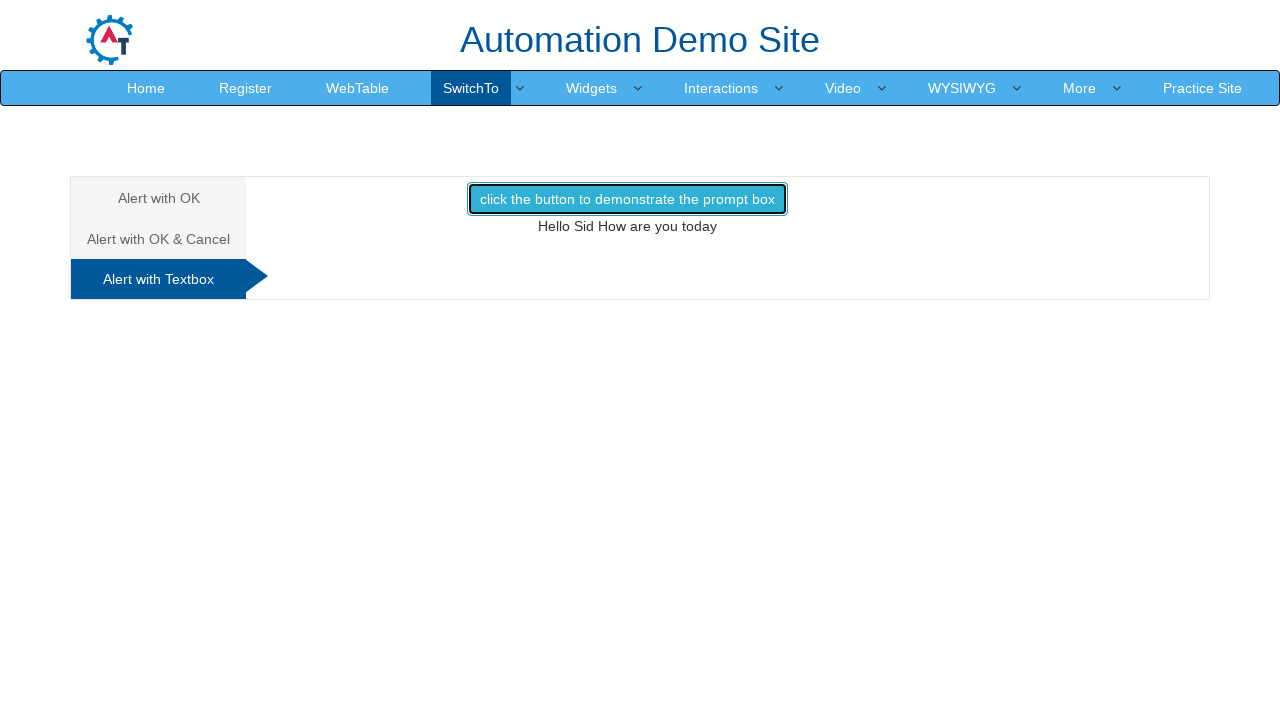

Waited for result text element to appear
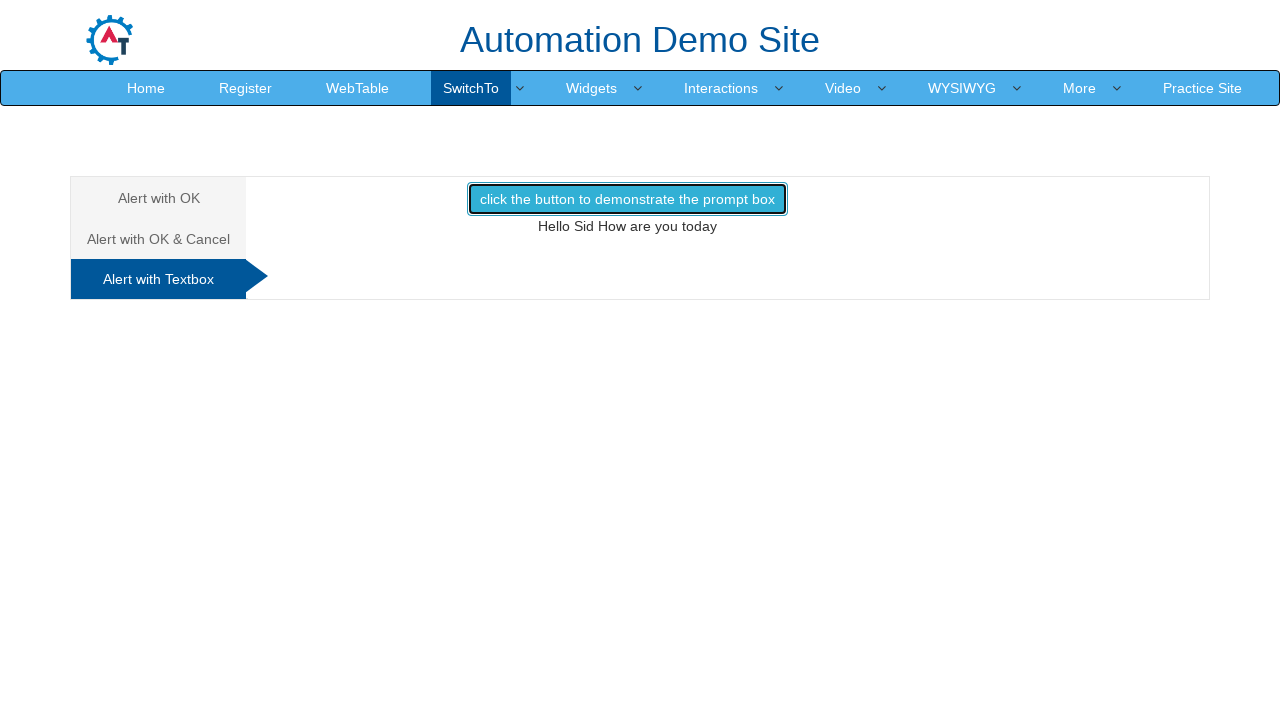

Retrieved result text: Hello Sid How are you today
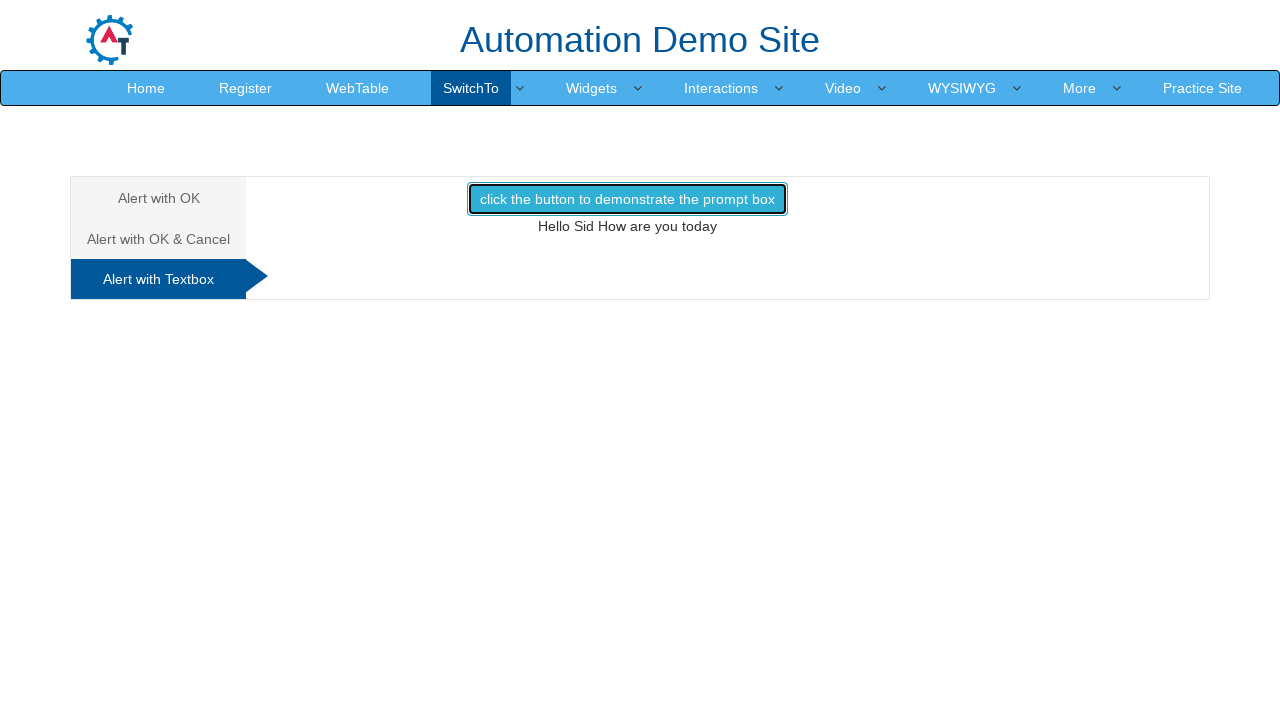

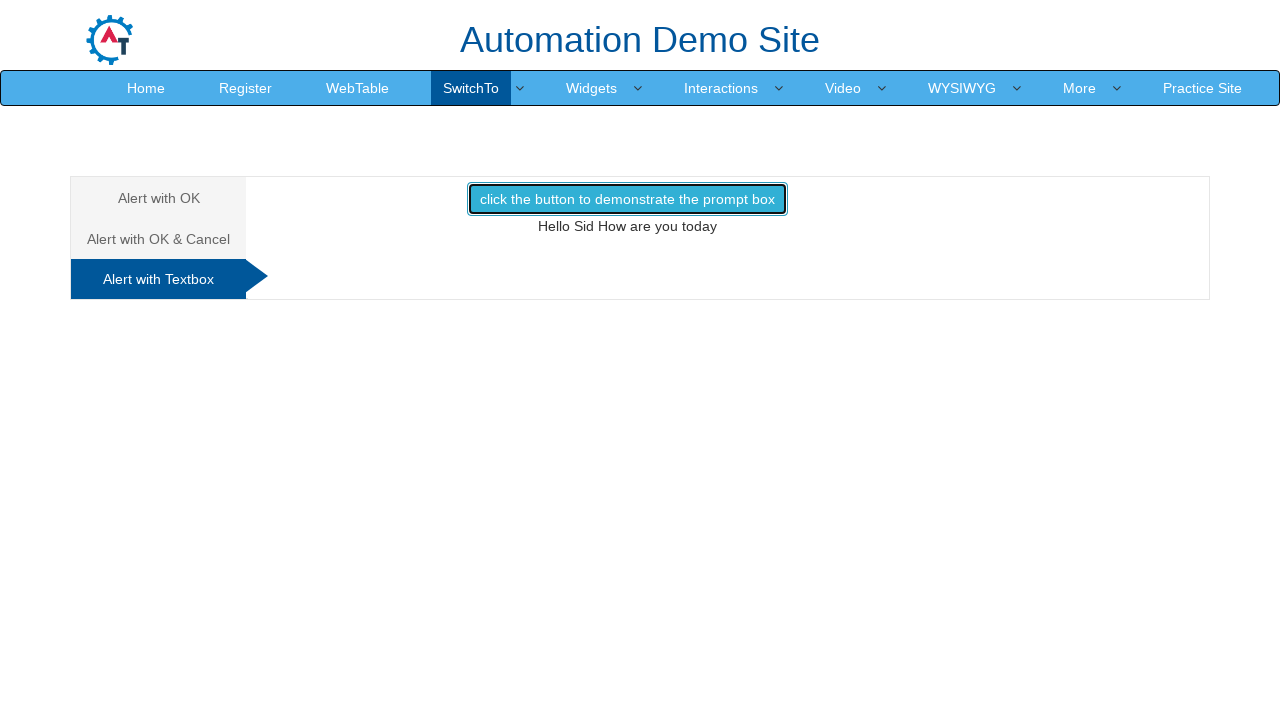